Navigates to the PrimeXBT homepage and waits for the page to load

Starting URL: https://primexbt.com

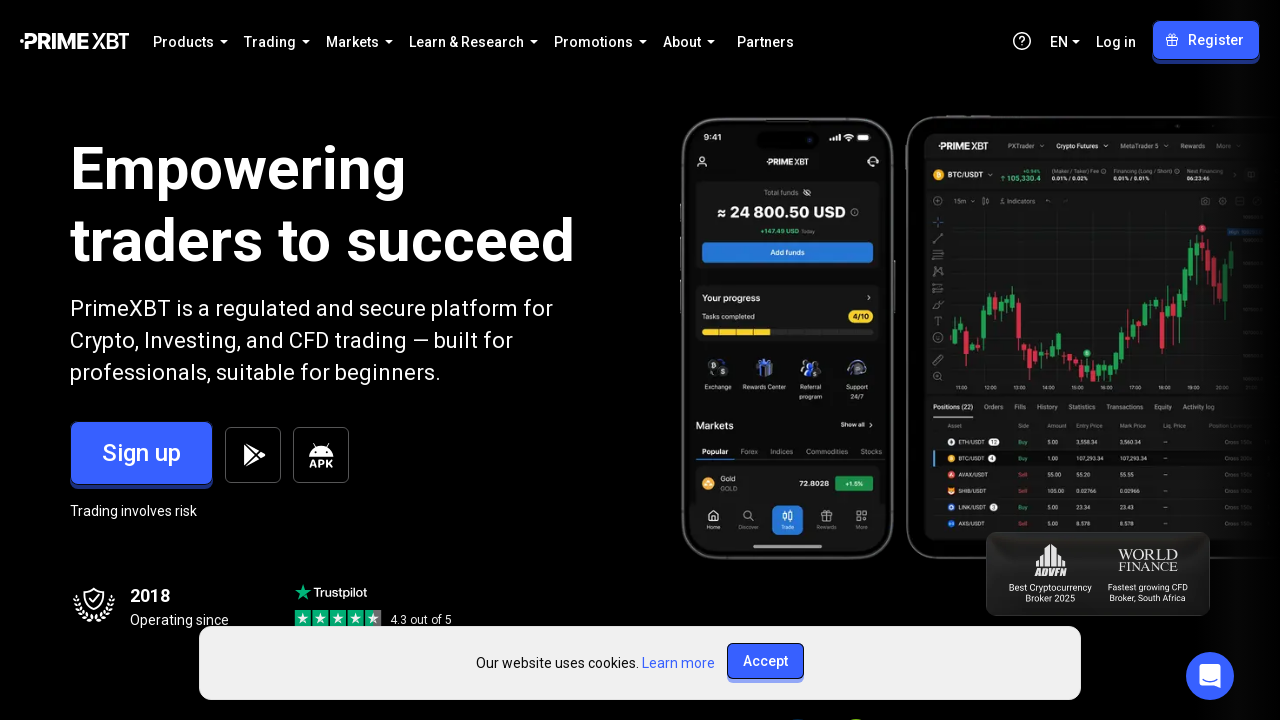

Navigated to PrimeXBT homepage at https://primexbt.com
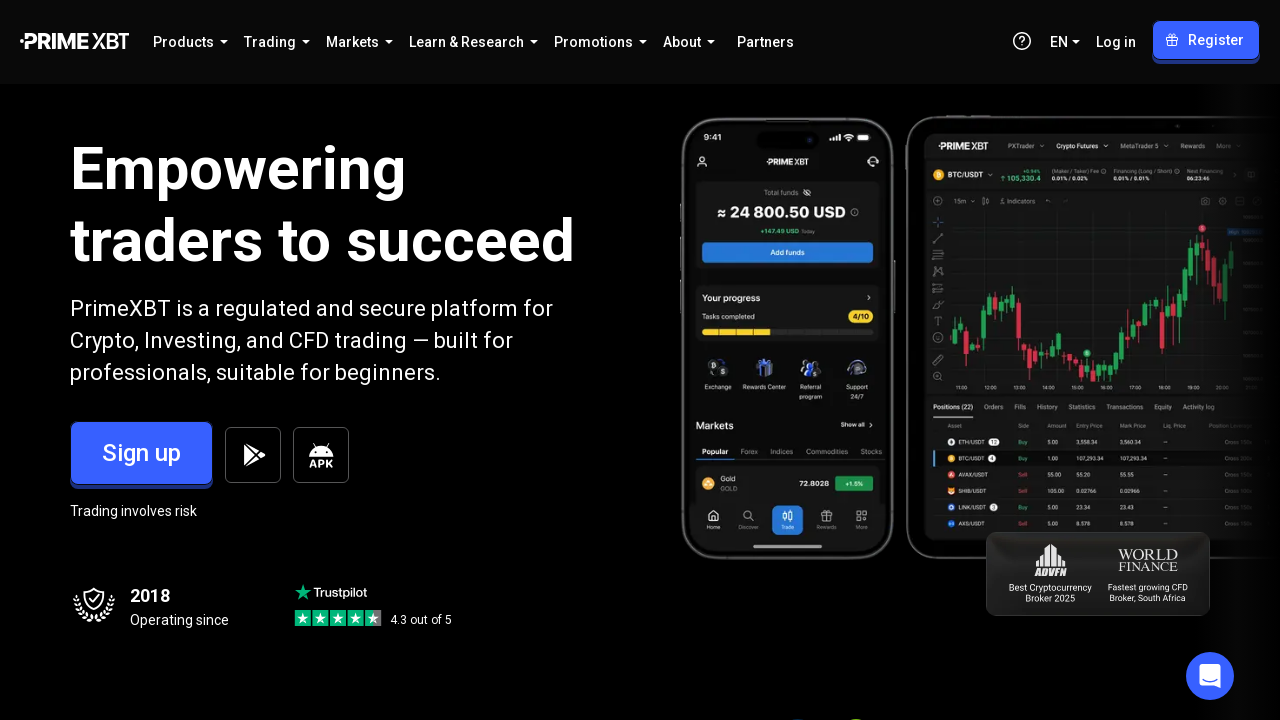

Page DOM content fully loaded
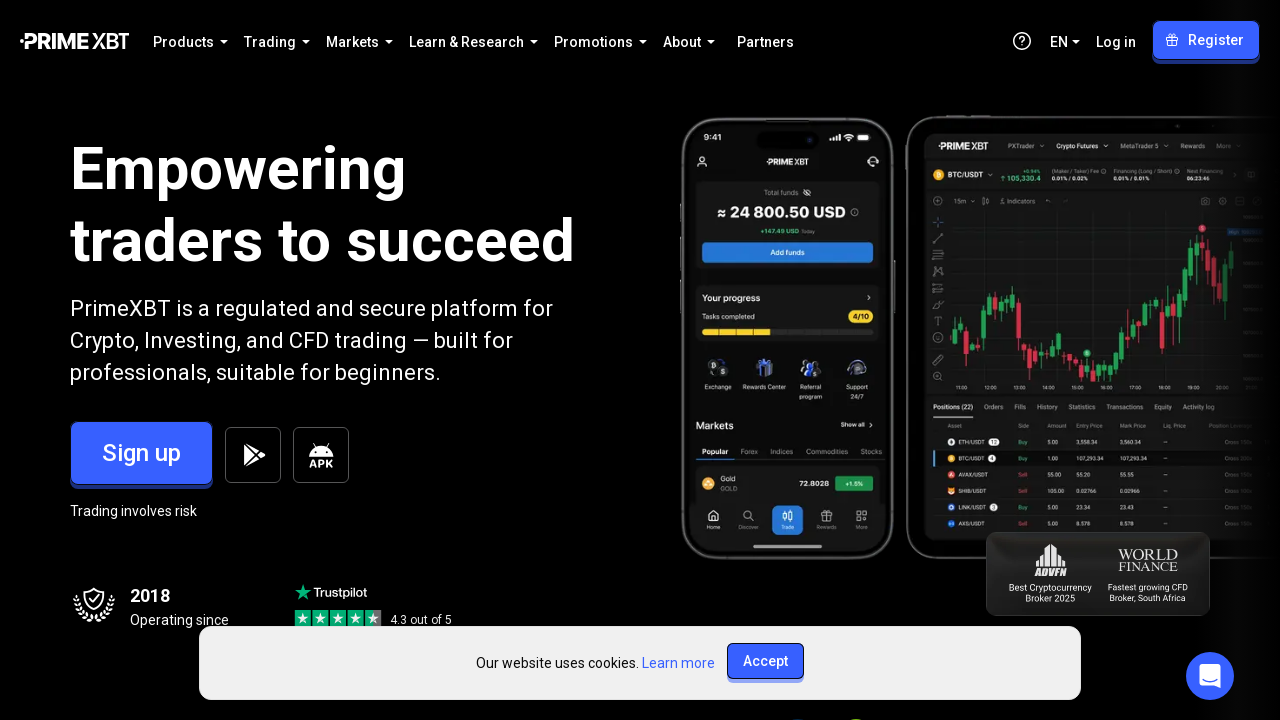

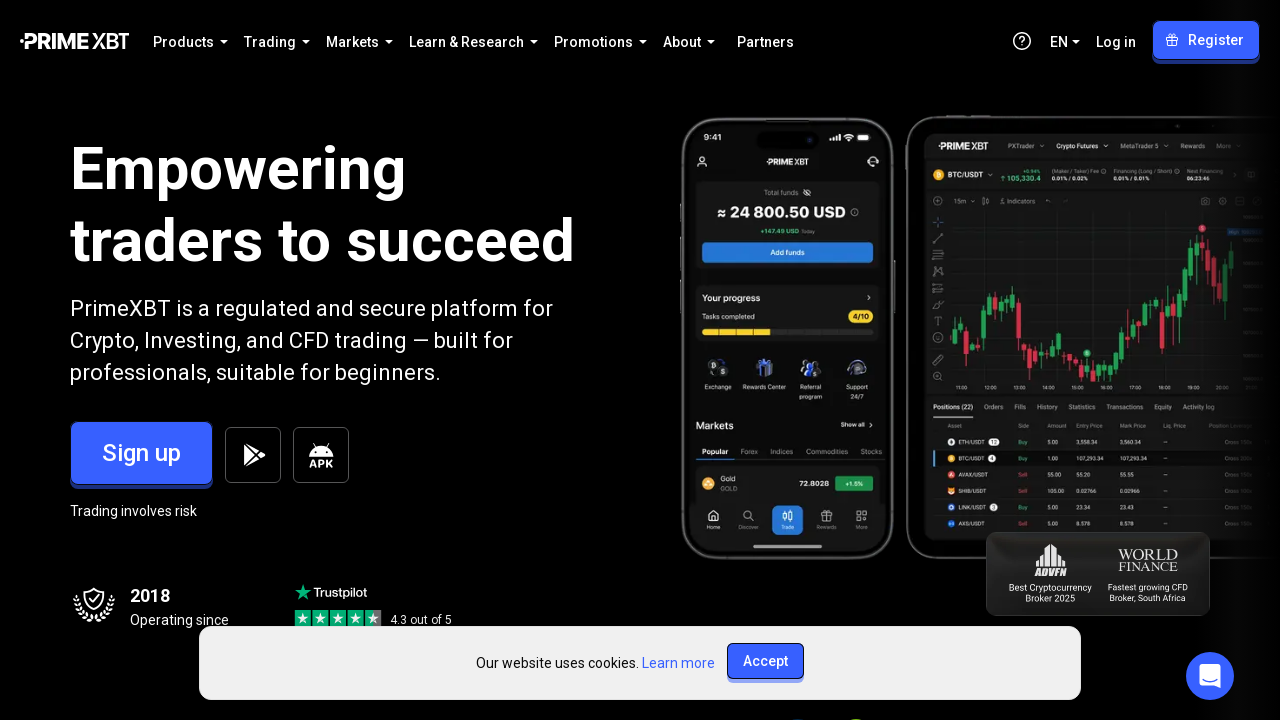